Tests web table interaction by clicking on a checkbox in the row containing "Helen Bennett" using XPath to locate the element relative to the cell text.

Starting URL: https://www.hyrtutorials.com/p/add-padding-to-containers.html

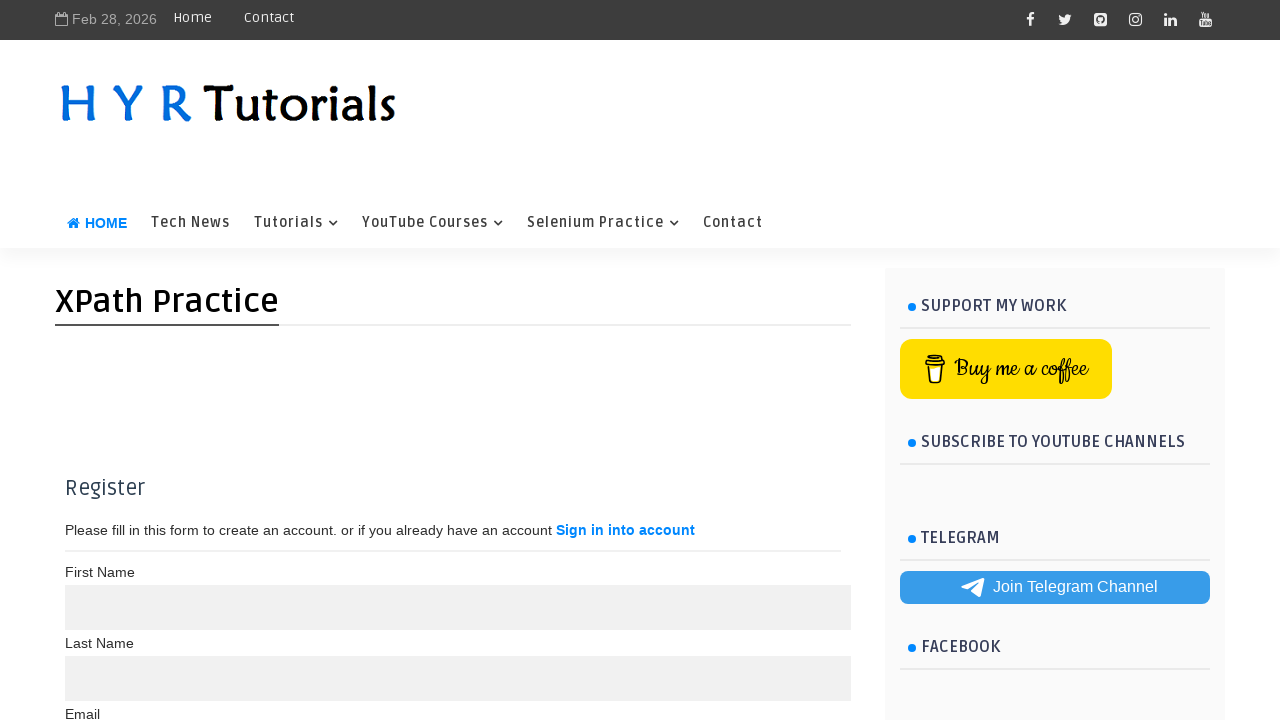

Navigated to test page with web table
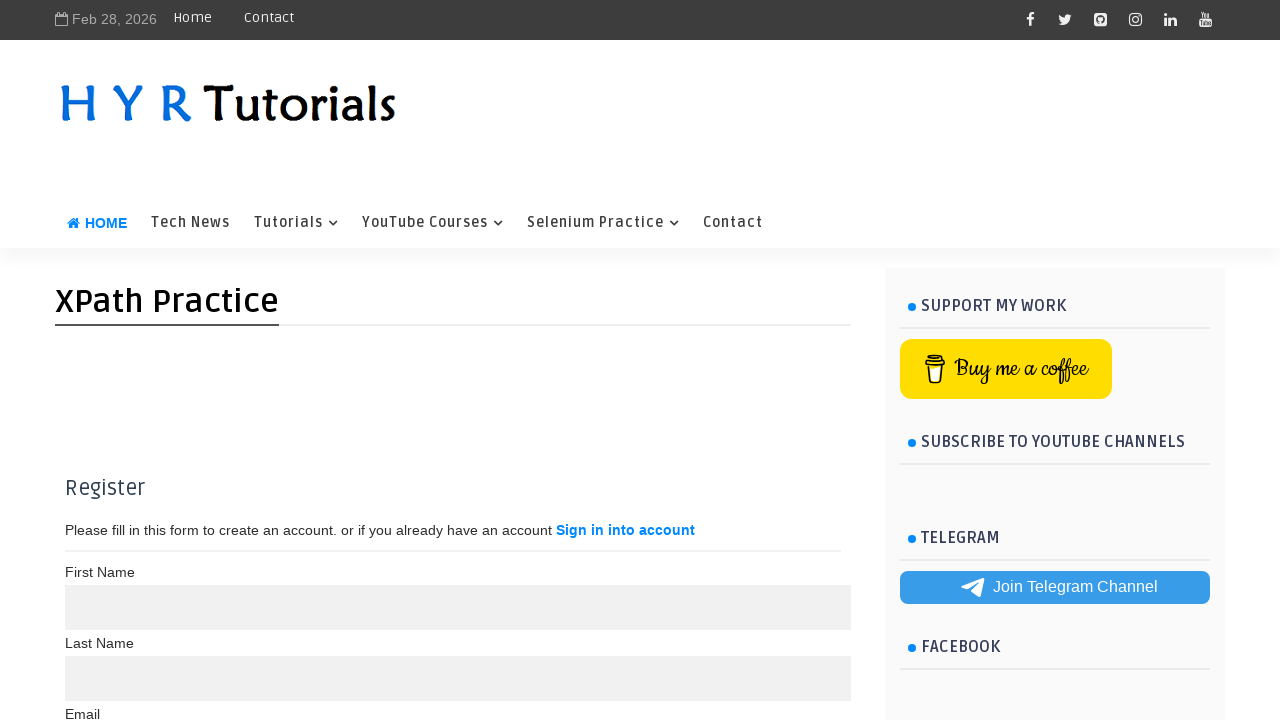

Clicked checkbox in row containing 'Helen Bennett' at (84, 528) on xpath=//td[text()='Helen Bennett']//preceding-sibling::td/input
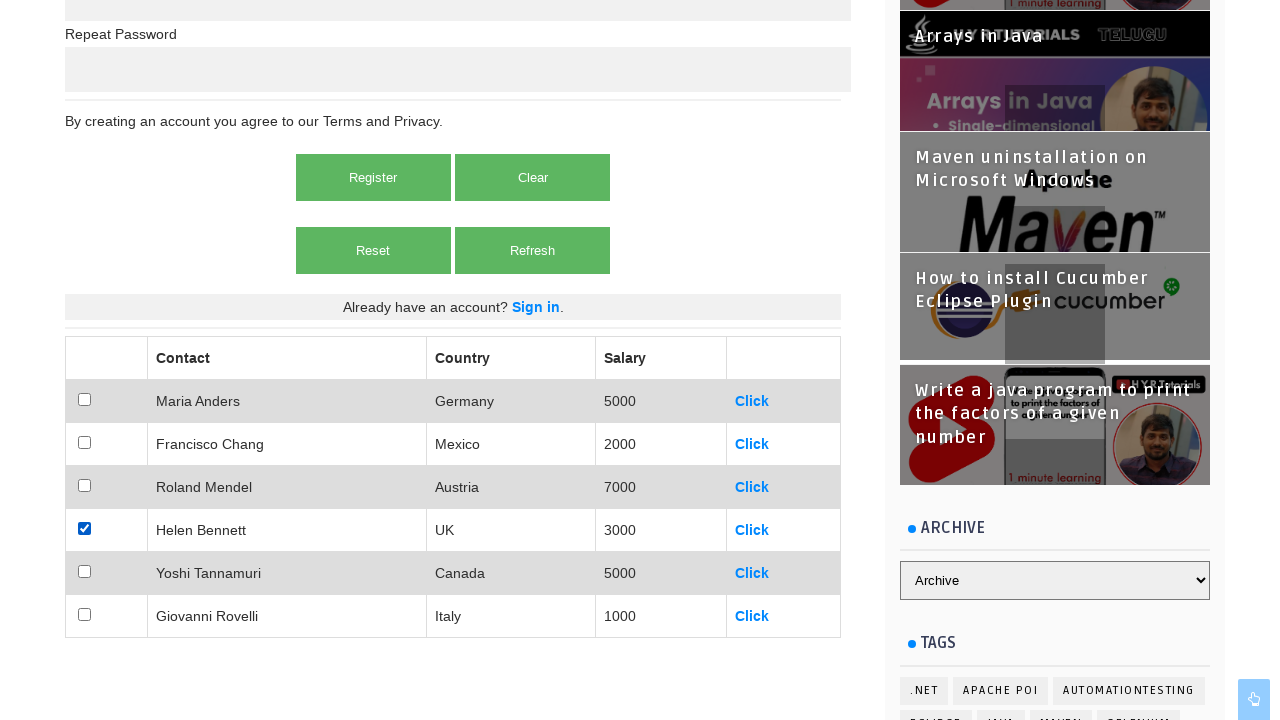

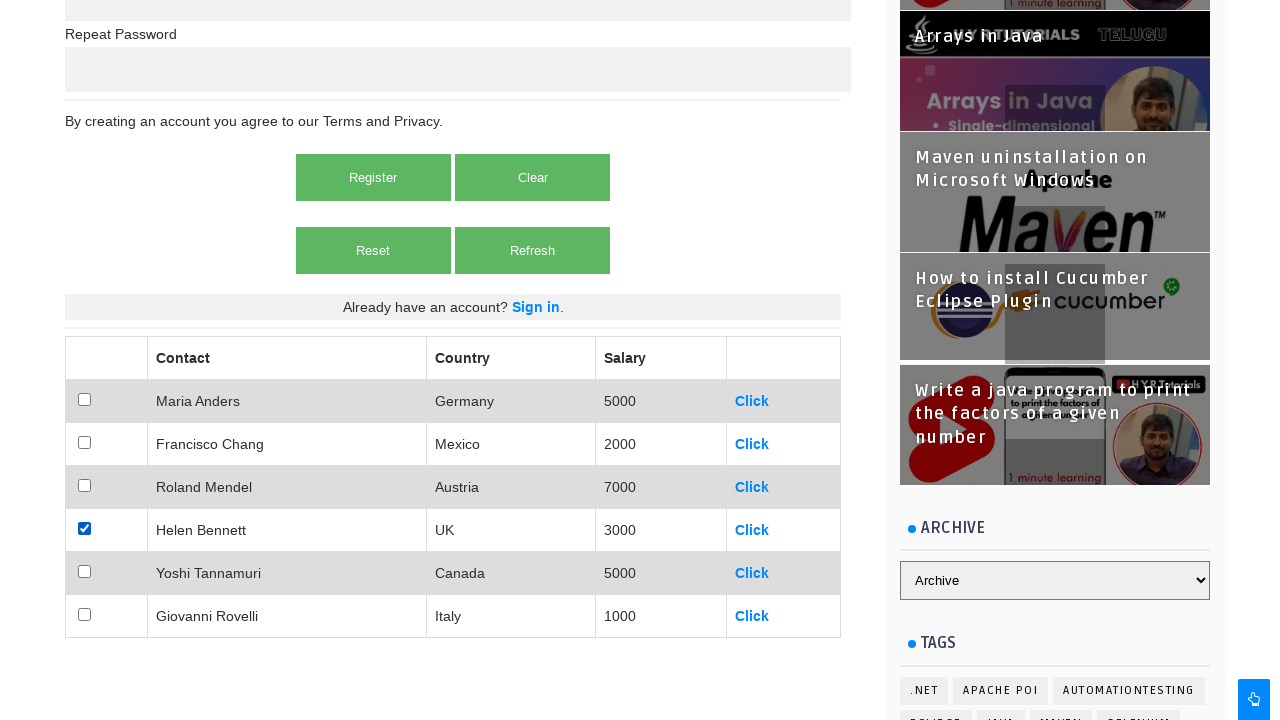